Tests JavaScript alert functionality on W3Schools by accepting cookies, switching to iframe, triggering an alert, and accepting it

Starting URL: https://www.w3schools.com/jsref/tryit.asp?filename=tryjsref_alert

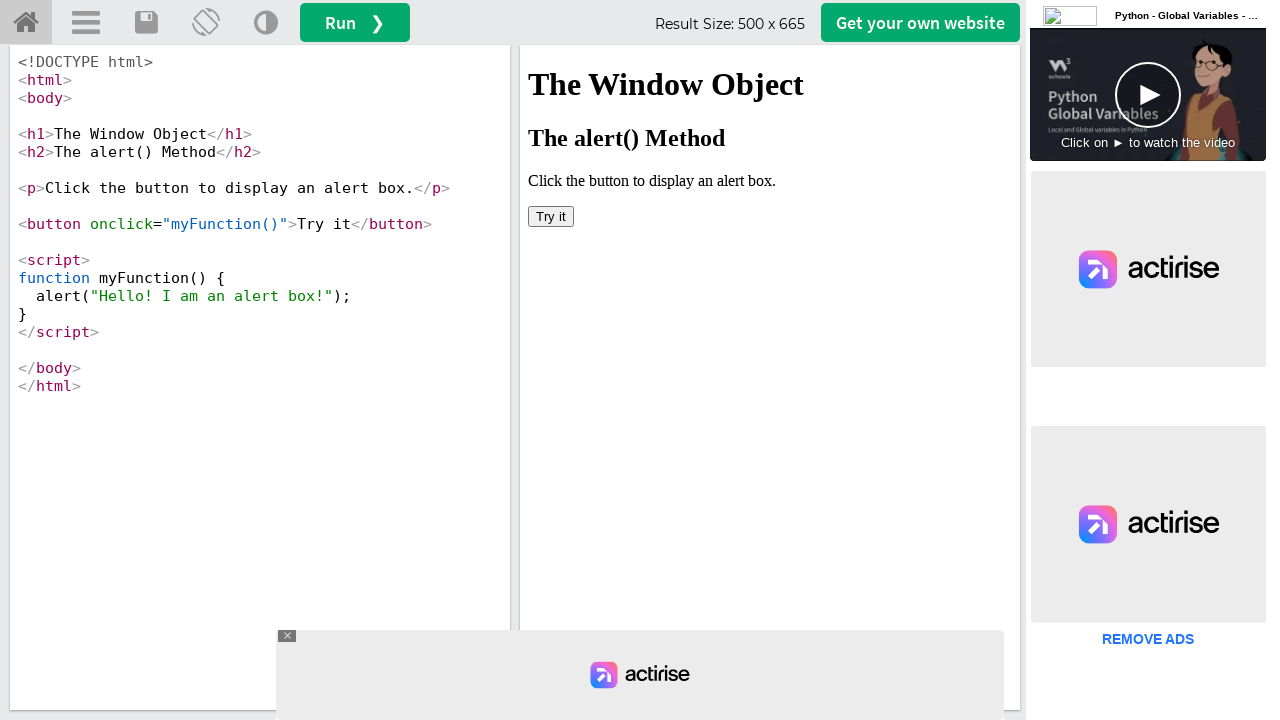

Located iframe with ID 'iframeResult' on #accept-choices
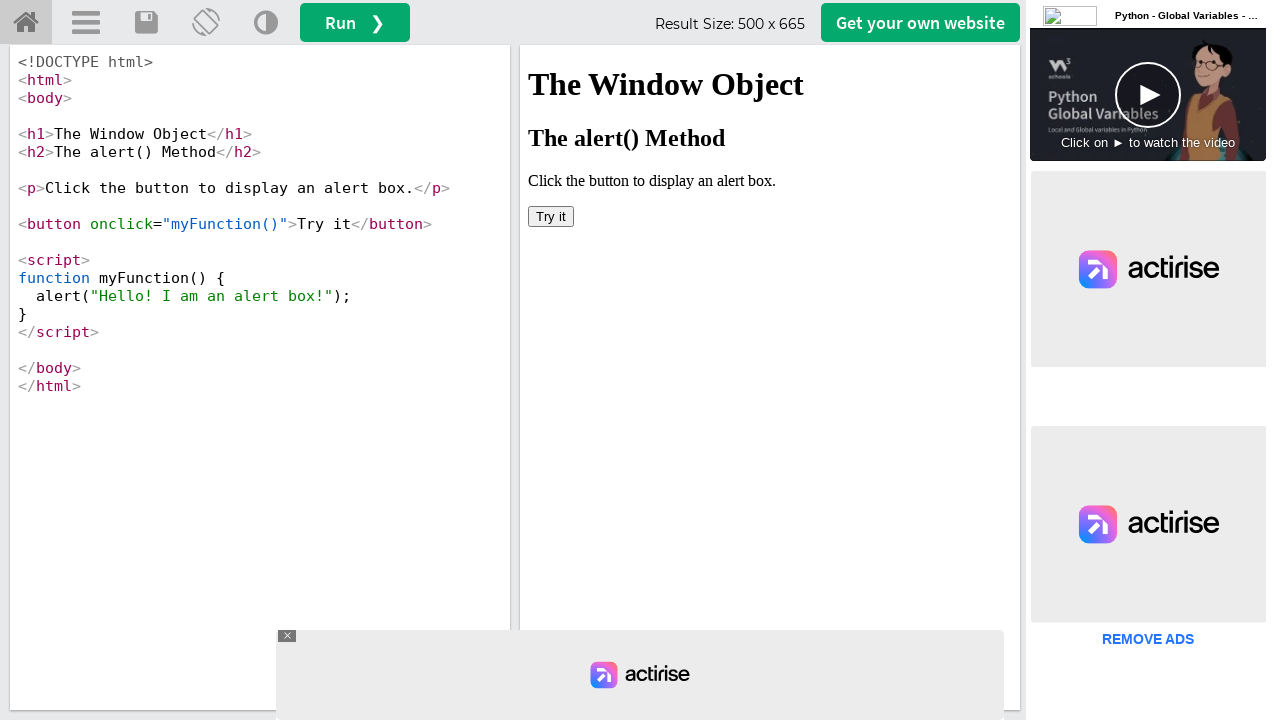

Clicked button to trigger JavaScript alert at (551, 216) on #iframeResult >> internal:control=enter-frame >> button[onclick='myFunction()']
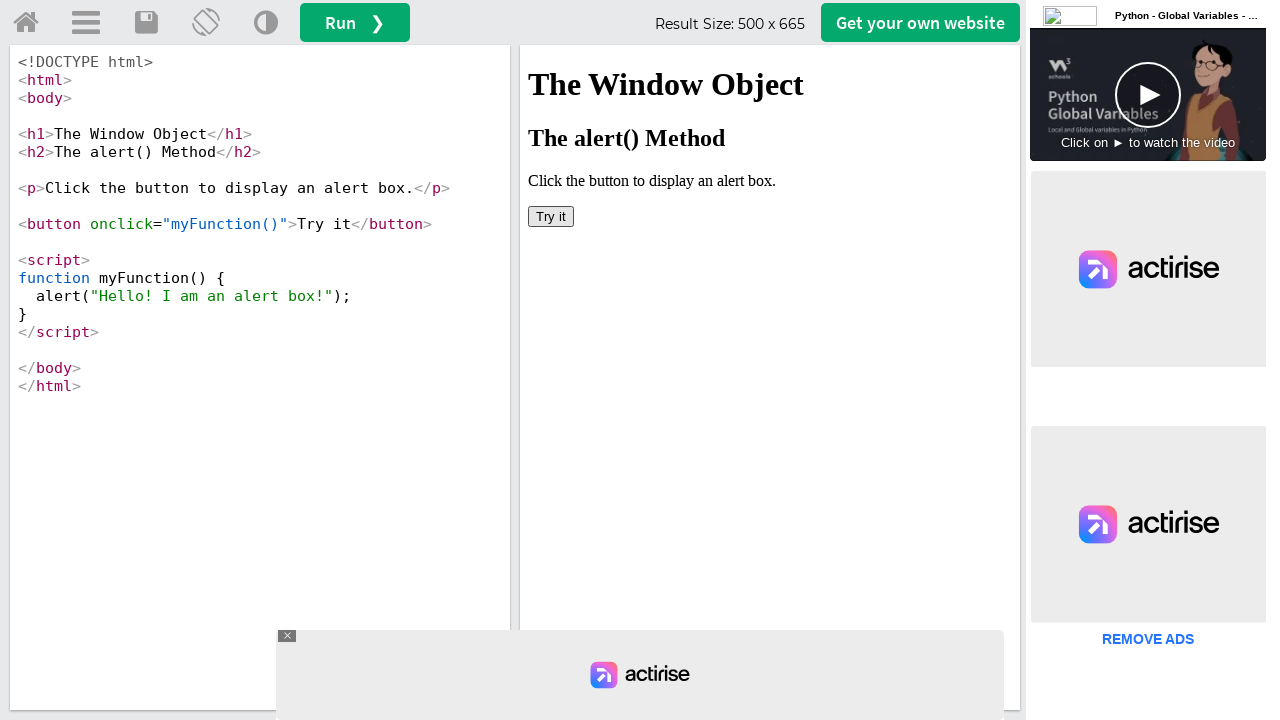

Set up dialog handler to accept alerts
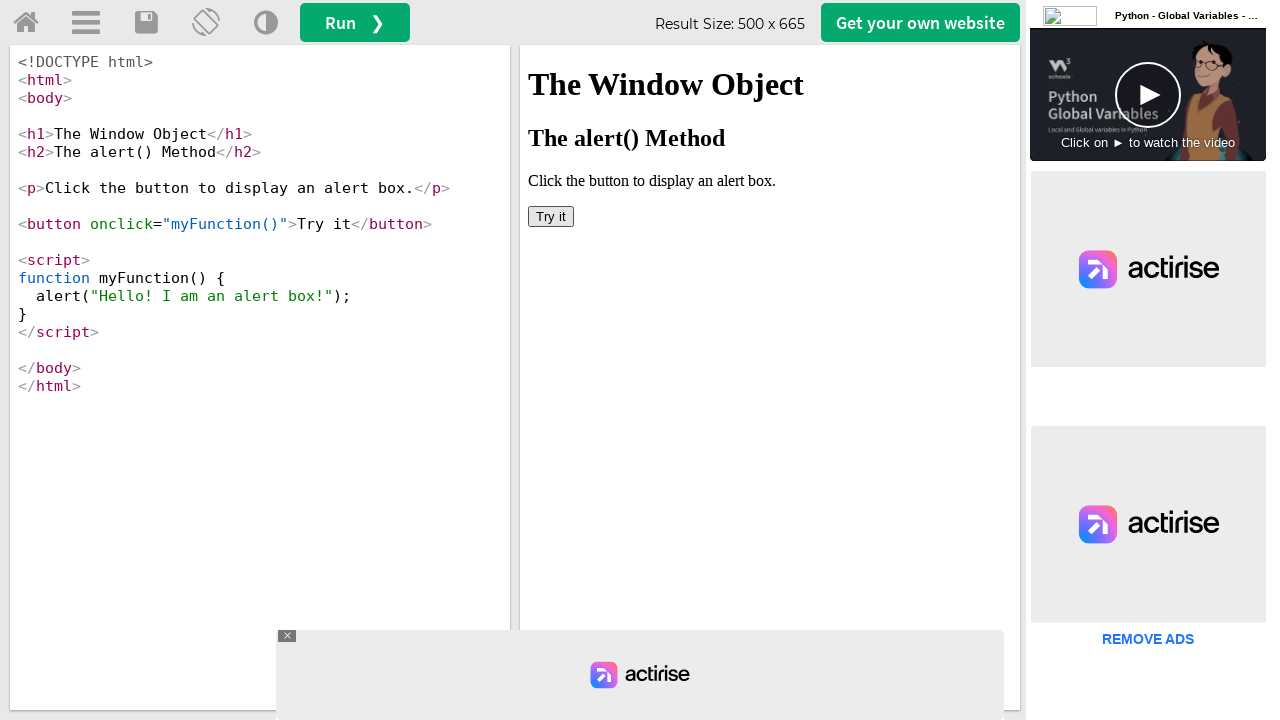

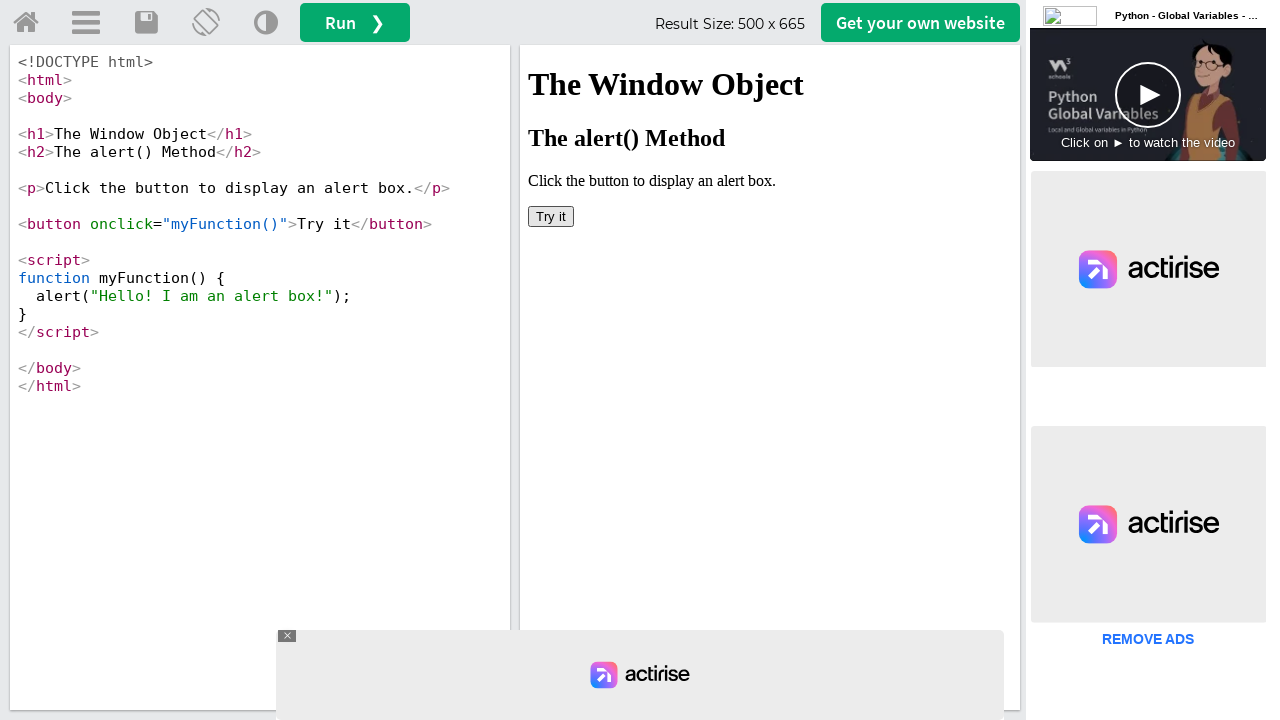